Navigates to the Rahul Shetty Academy Automation Practice page and scrolls down the page by 550 pixels to view more content.

Starting URL: https://rahulshettyacademy.com/AutomationPractice/

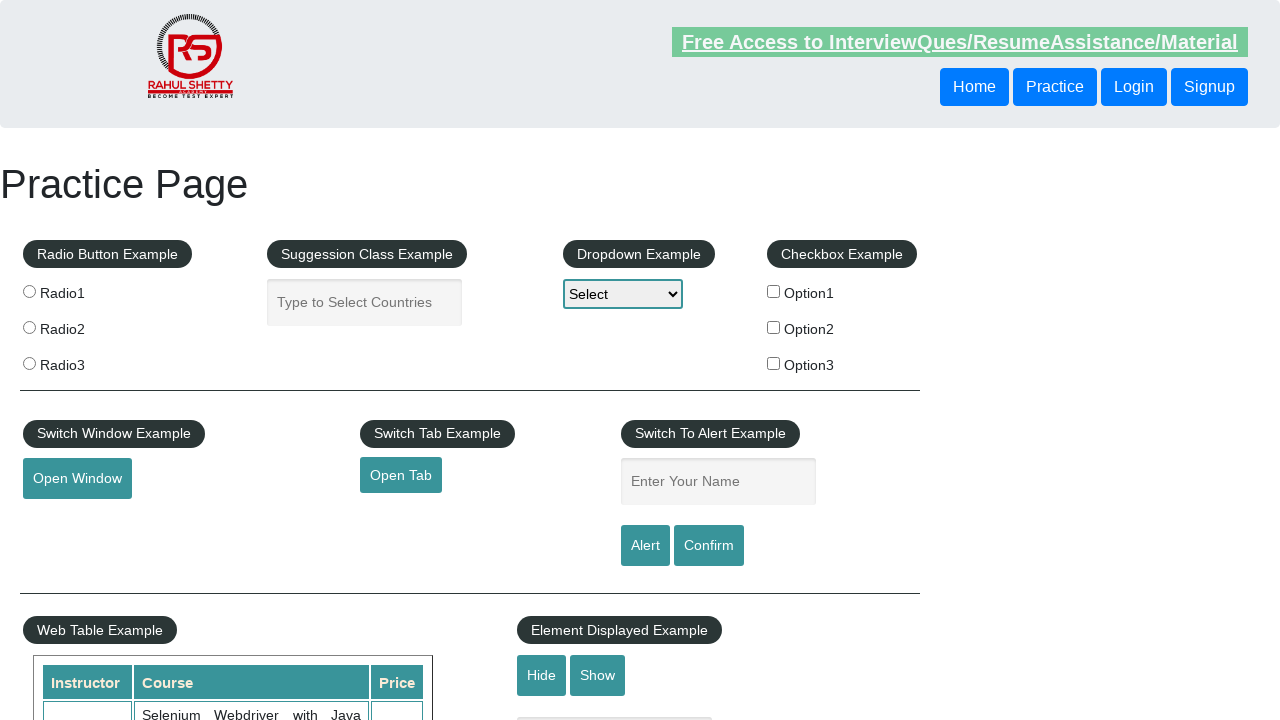

Navigated to Rahul Shetty Academy Automation Practice page
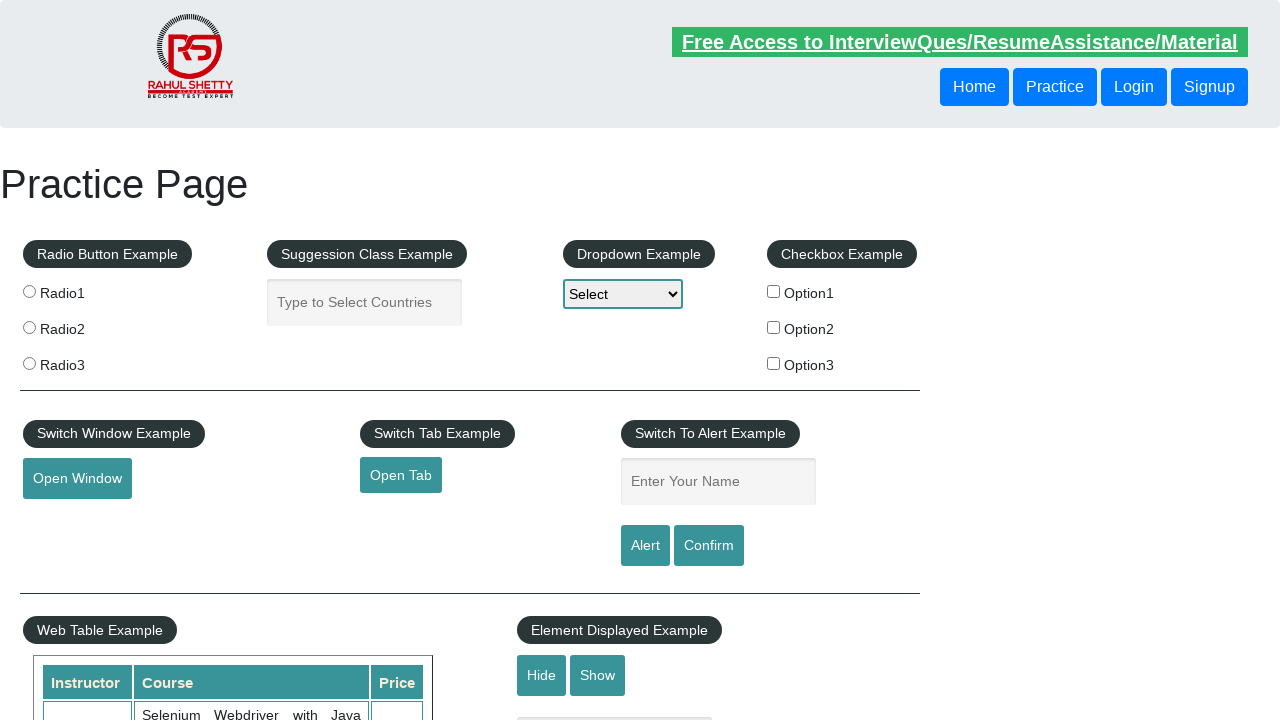

Scrolled down the page by 550 pixels
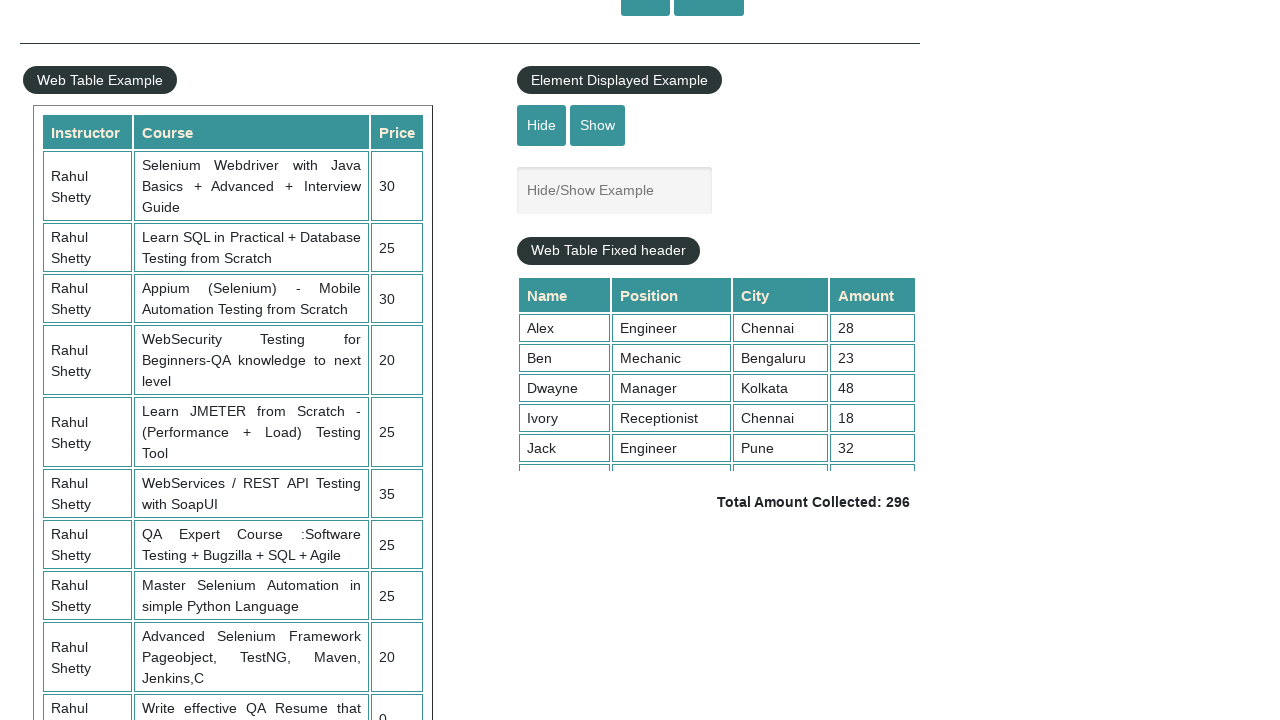

Waited for page content to be visible after scroll
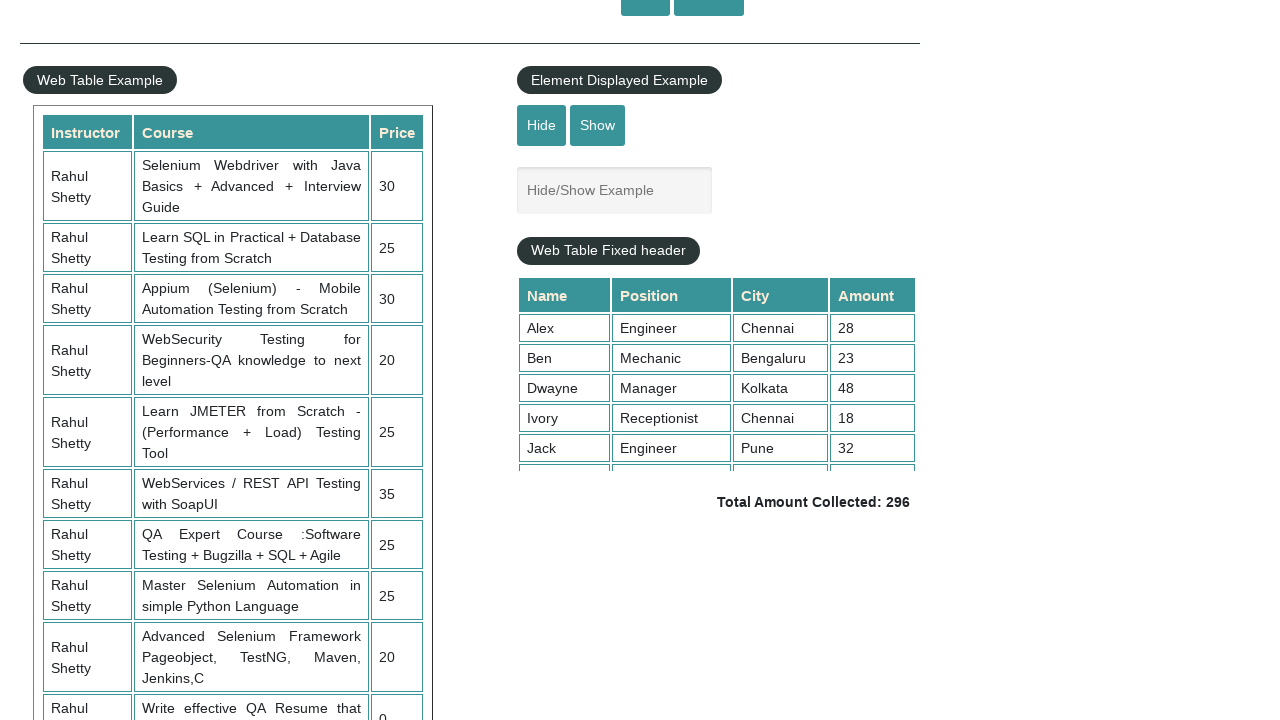

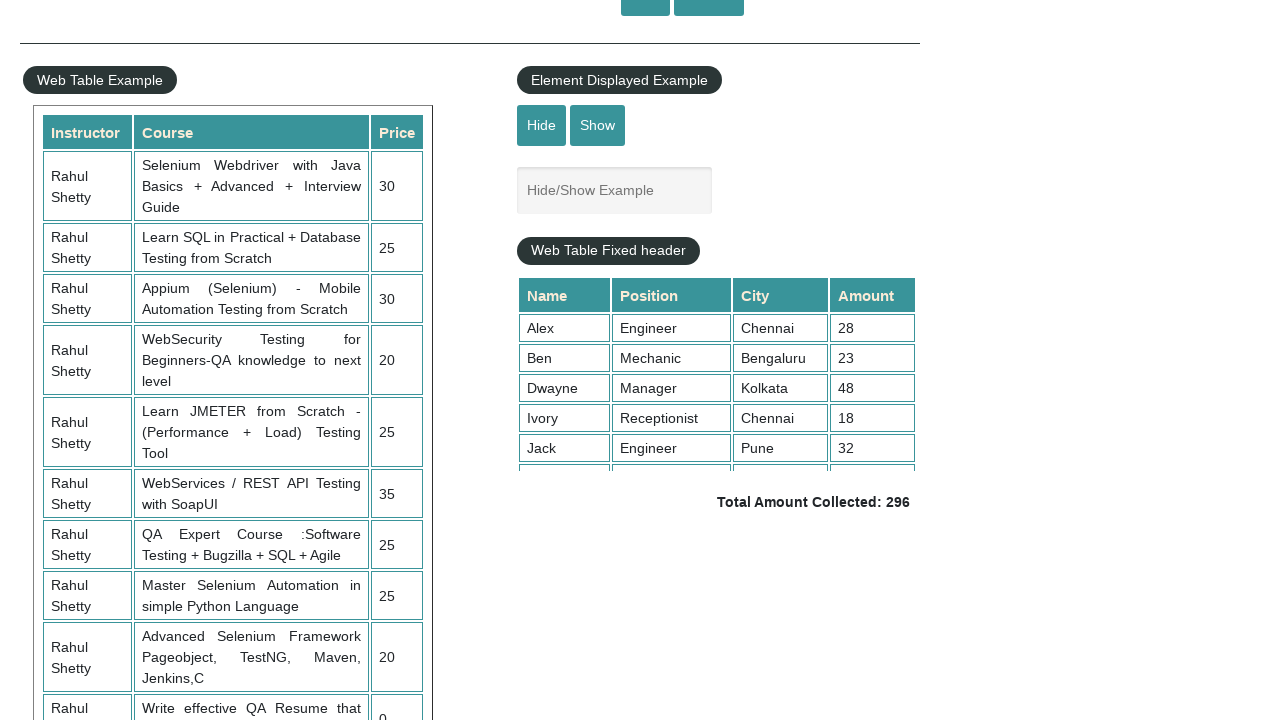